Tests mouse hover interactions by hovering over images to reveal hidden text elements

Starting URL: https://bonigarcia.dev/selenium-webdriver-java/mouse-over.html

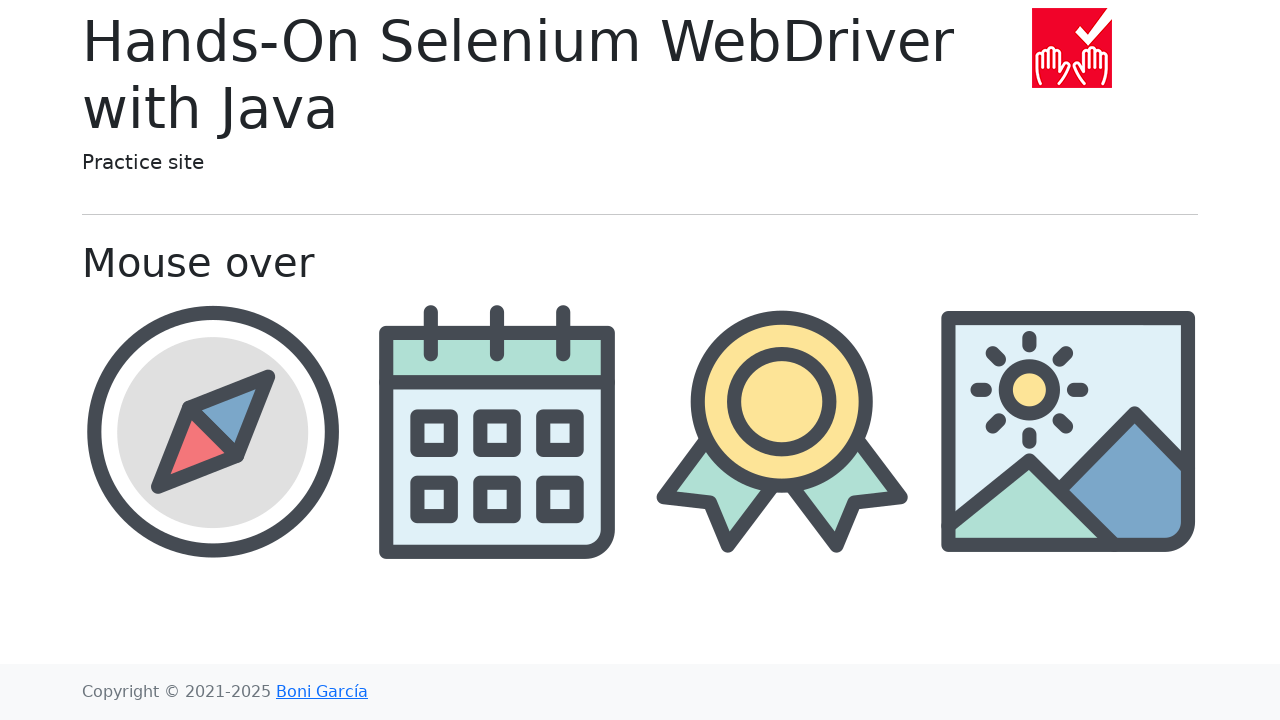

Hovered over compass image at (212, 431) on img[src='img/compass.png']
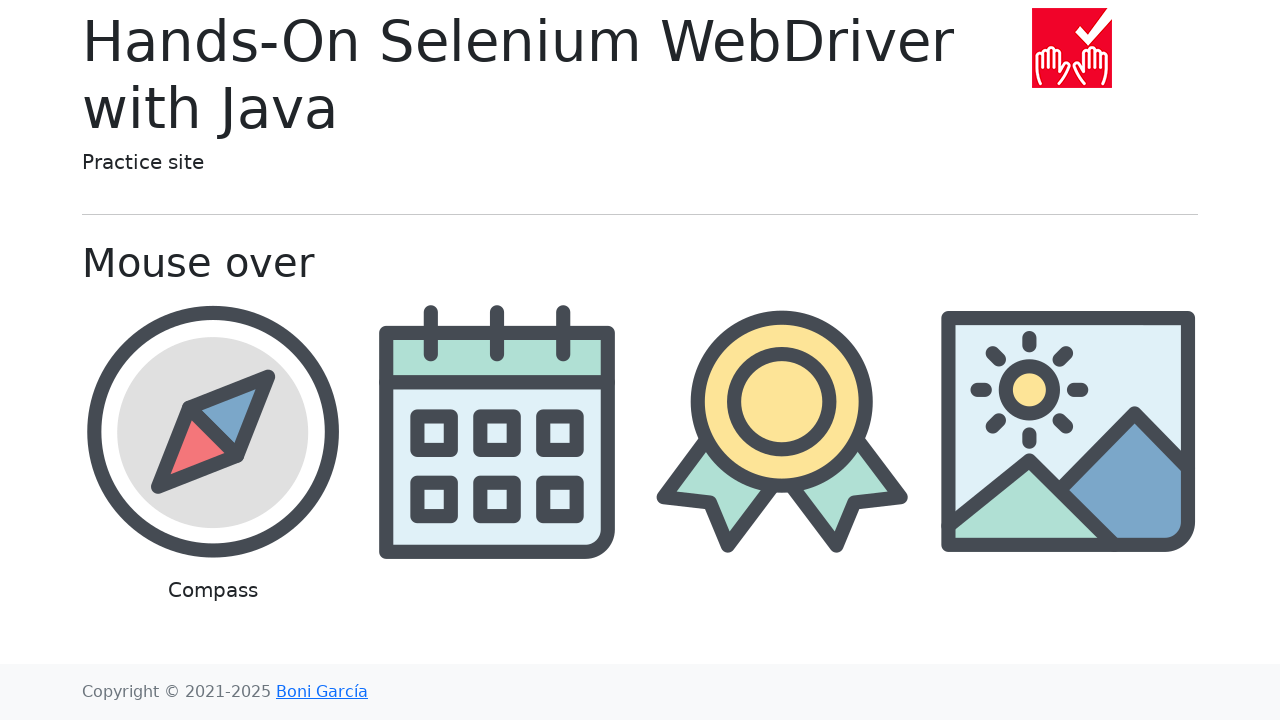

Hidden text element revealed for compass image
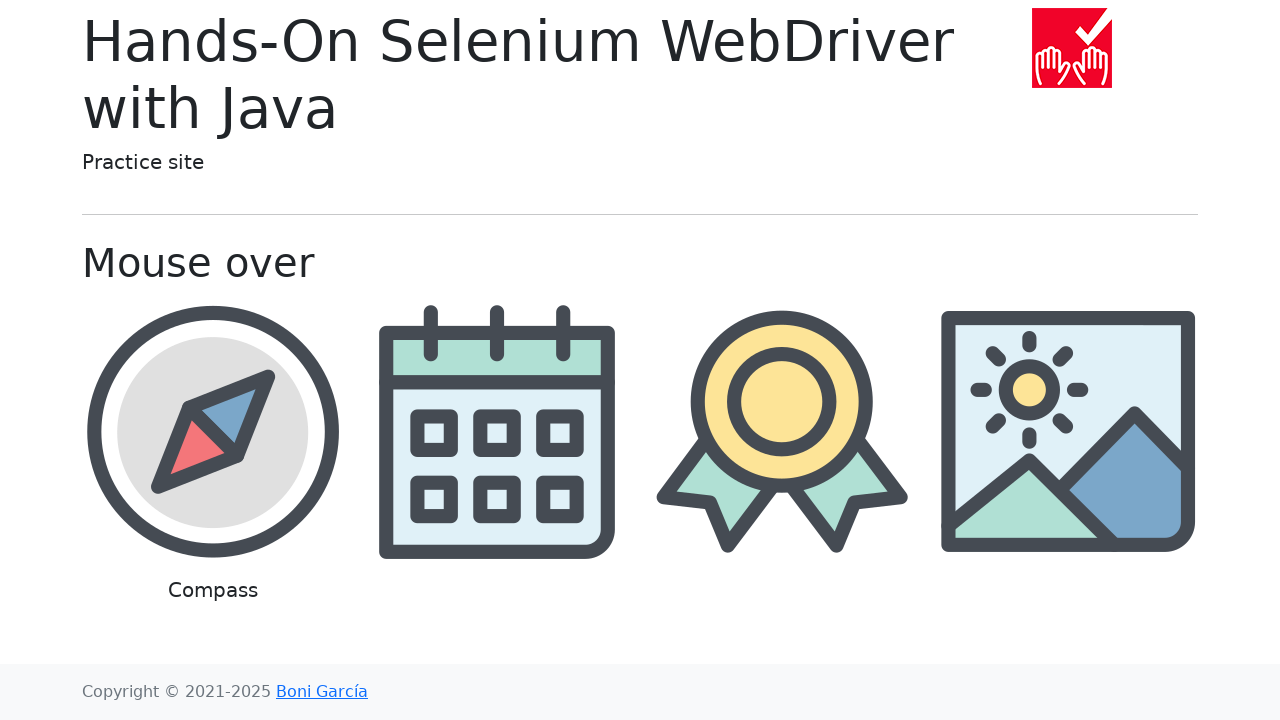

Moved mouse away from compass image at (545, 162) on h5
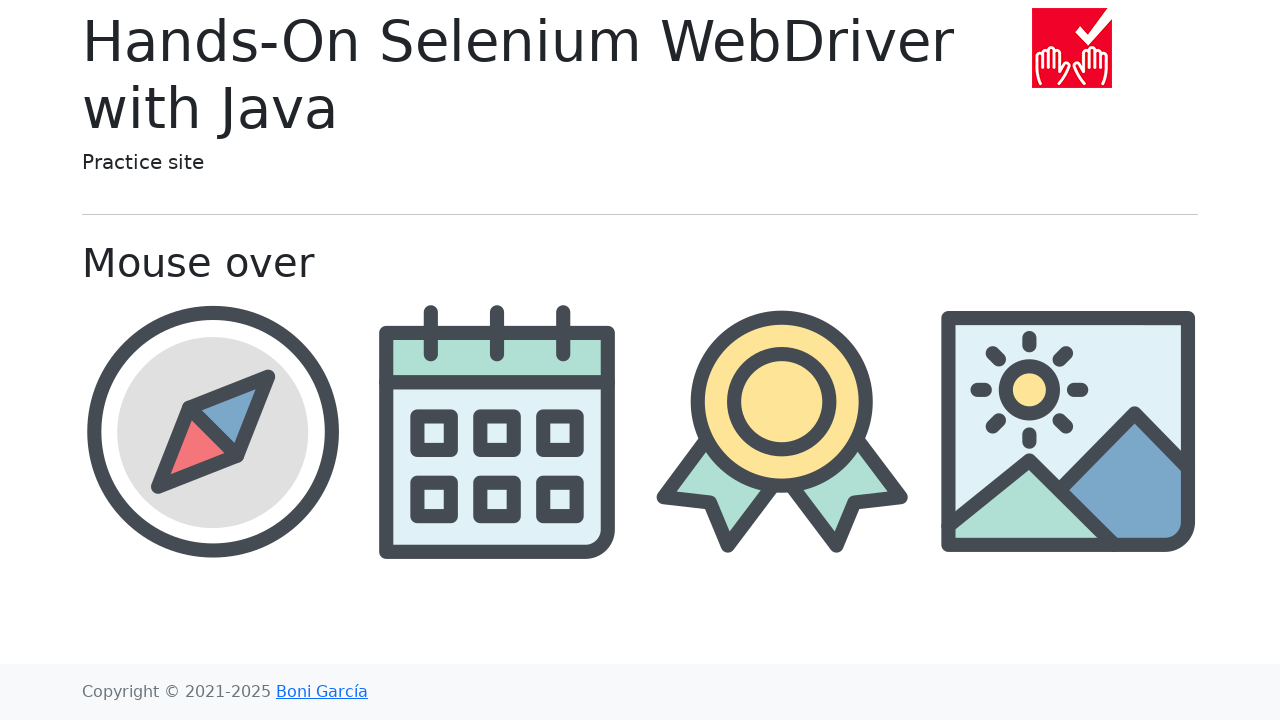

Hovered over calendar image at (498, 431) on img[src='img/calendar.png']
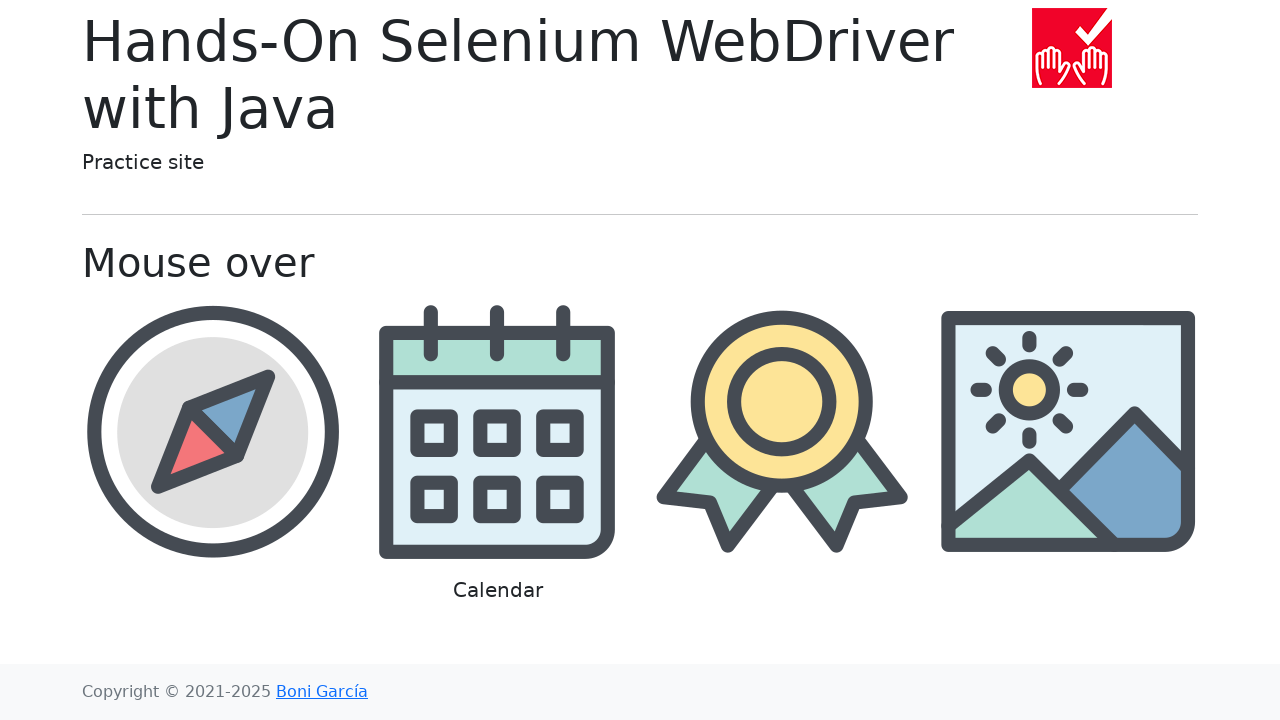

Hidden text element revealed for calendar image
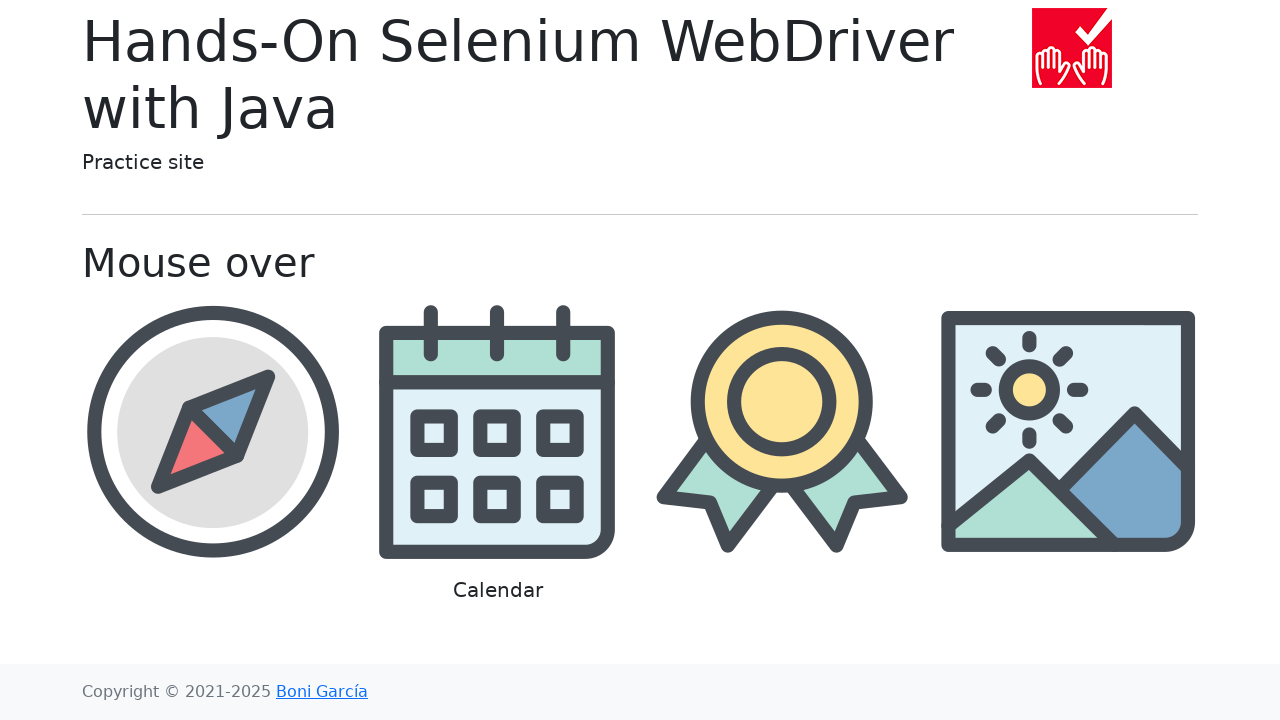

Moved mouse away from calendar image at (545, 162) on h5
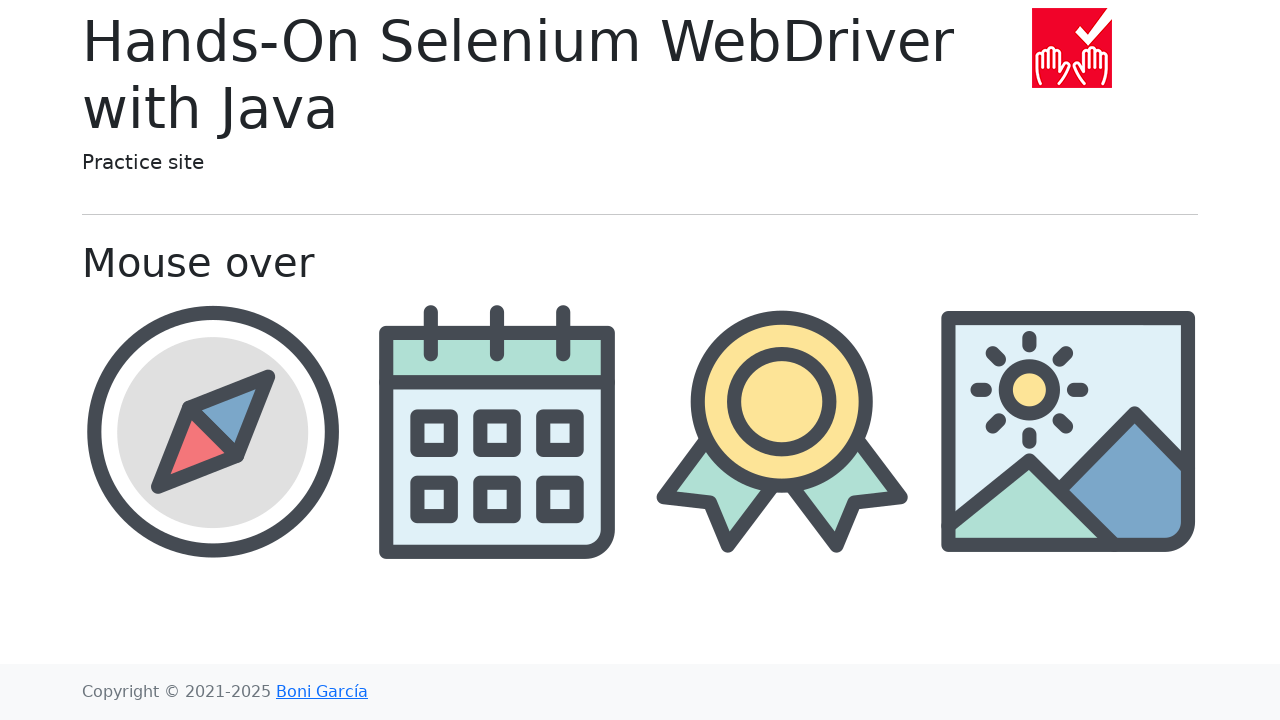

Hovered over award image at (782, 431) on img[src='img/award.png']
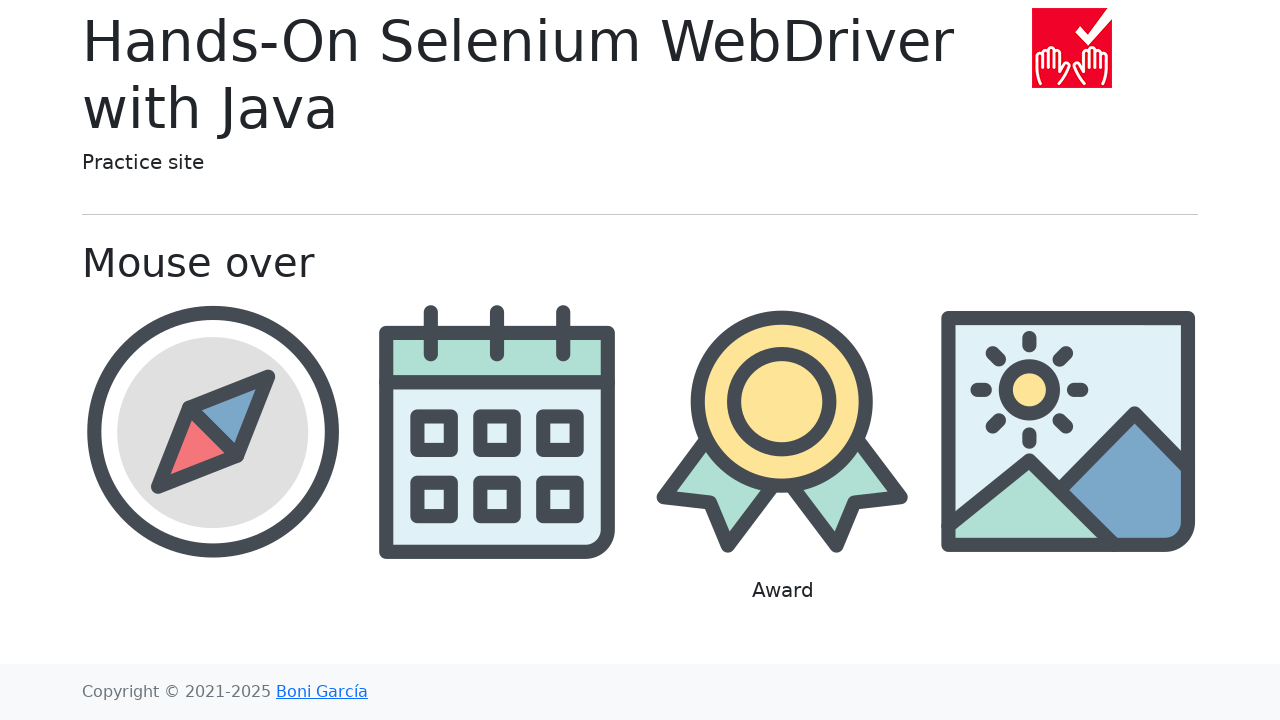

Hidden text element revealed for award image
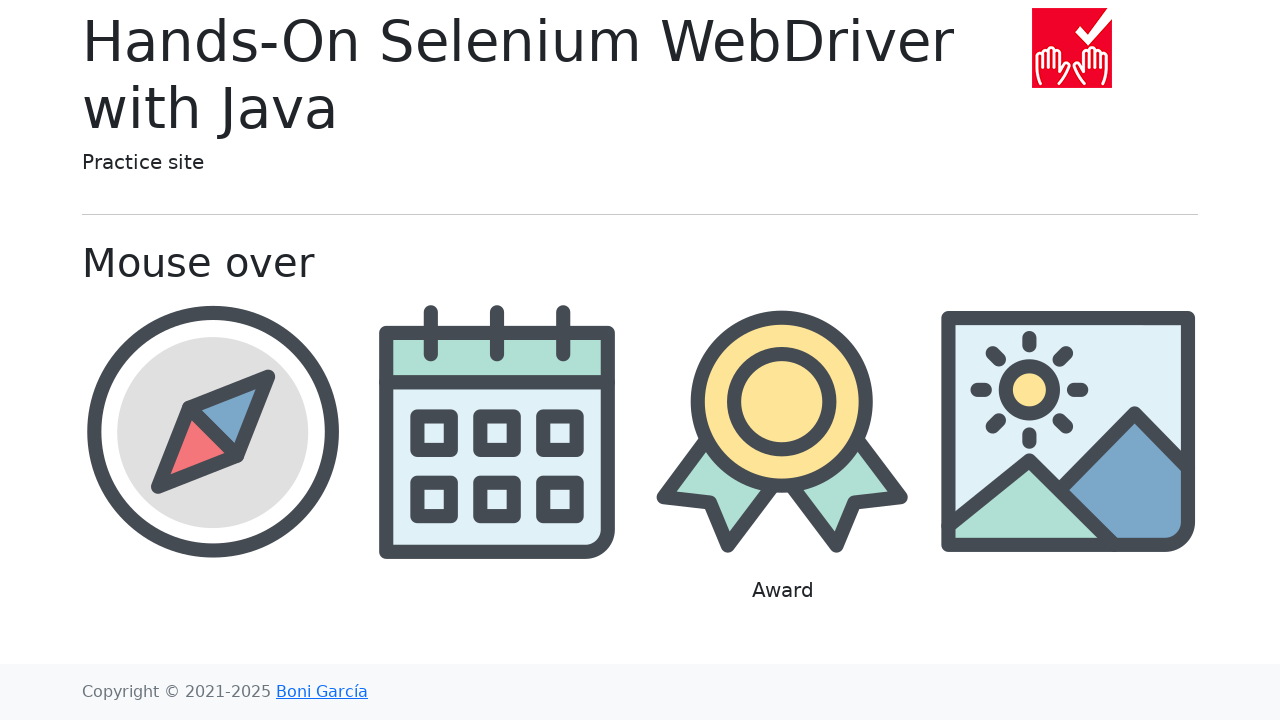

Moved mouse away from award image at (545, 162) on h5
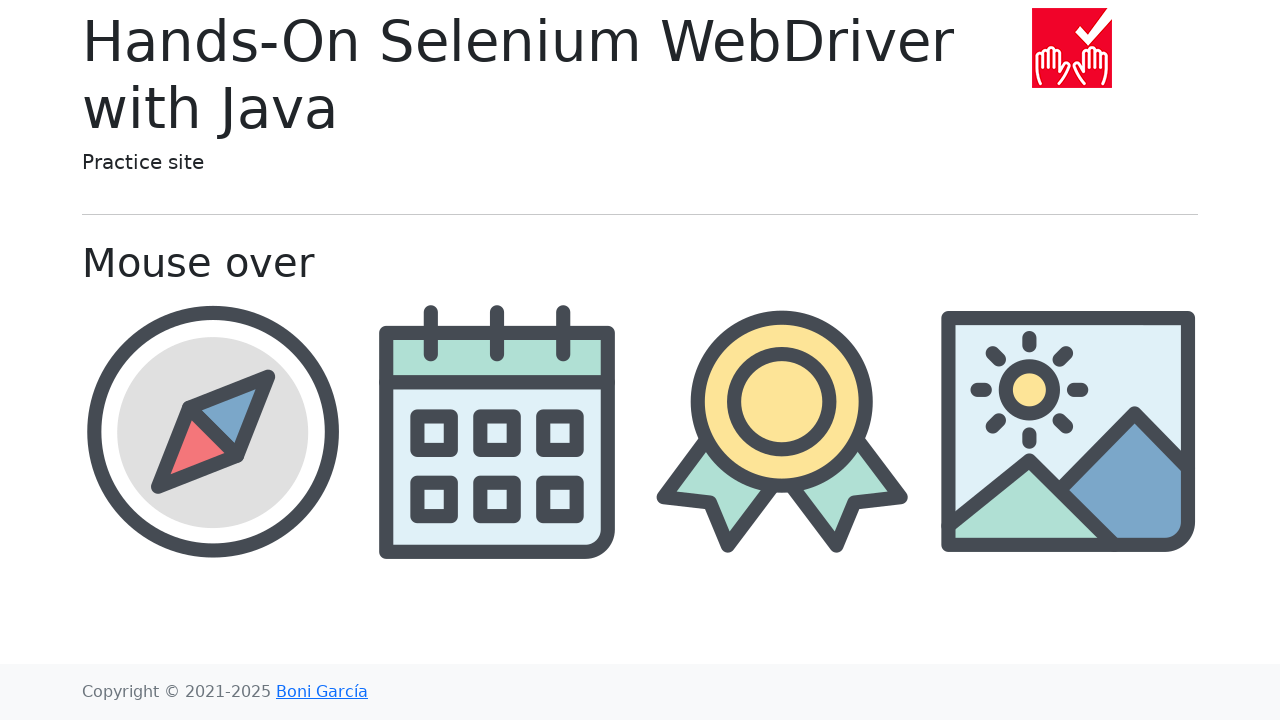

Hovered over landscape image at (1068, 431) on img[src='img/landscape.png']
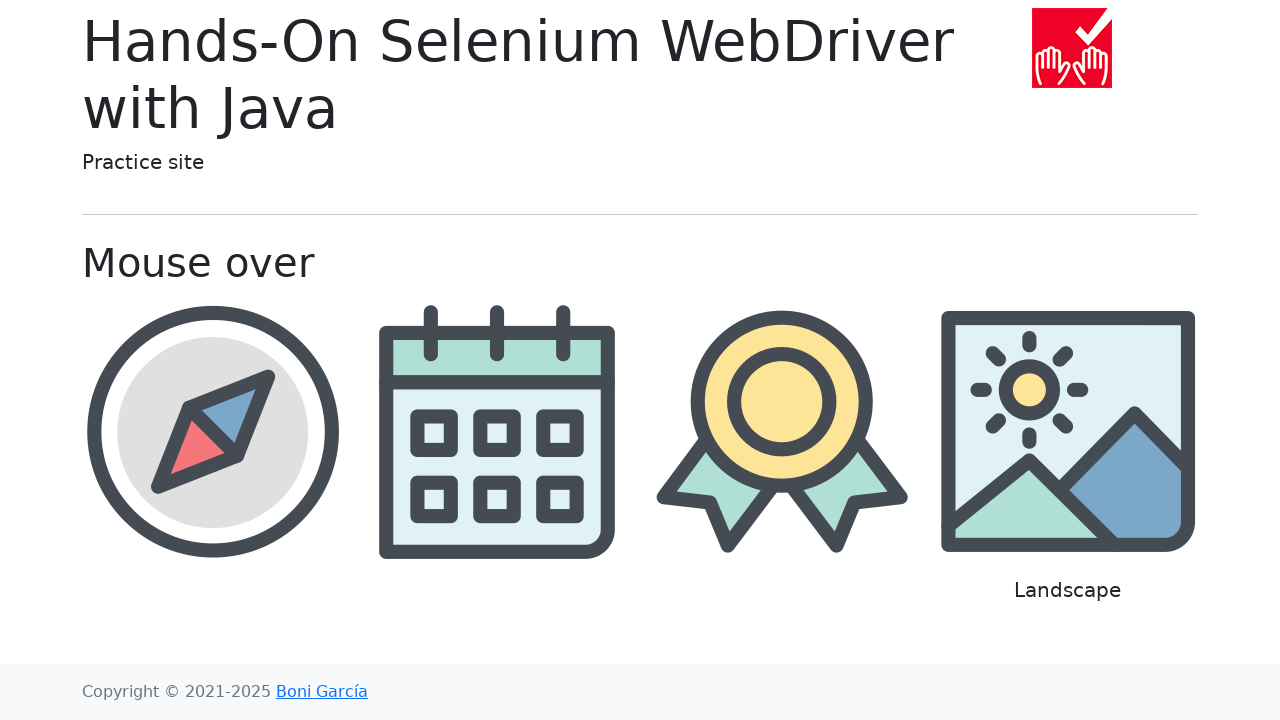

Hidden text element revealed for landscape image
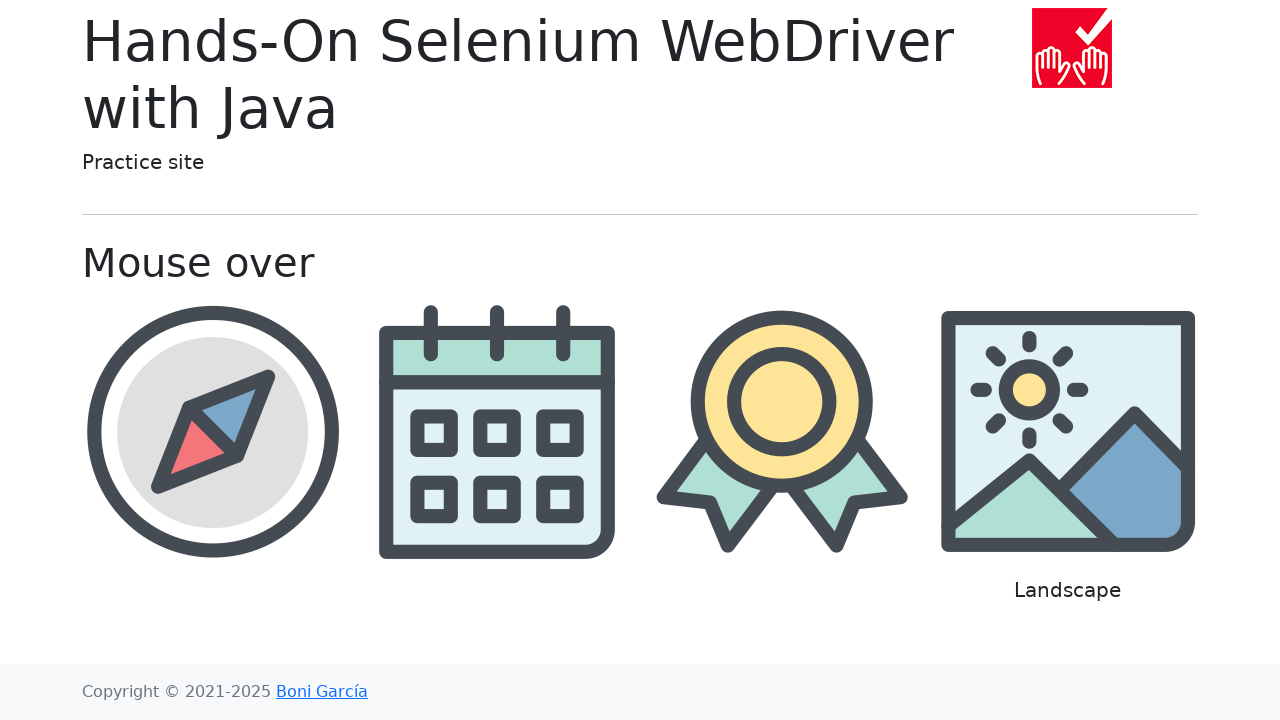

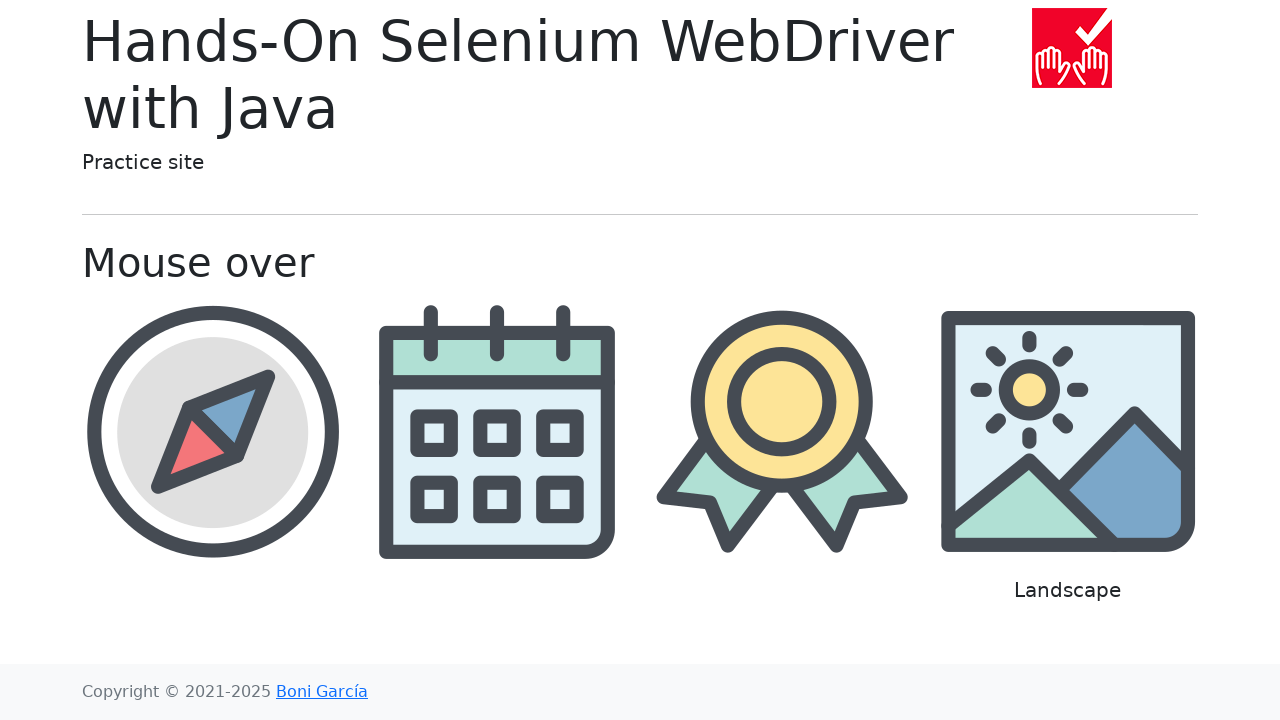